Navigates to the OrangeHRM demo site and verifies that the login page is displayed

Starting URL: https://opensource-demo.orangehrmlive.com/

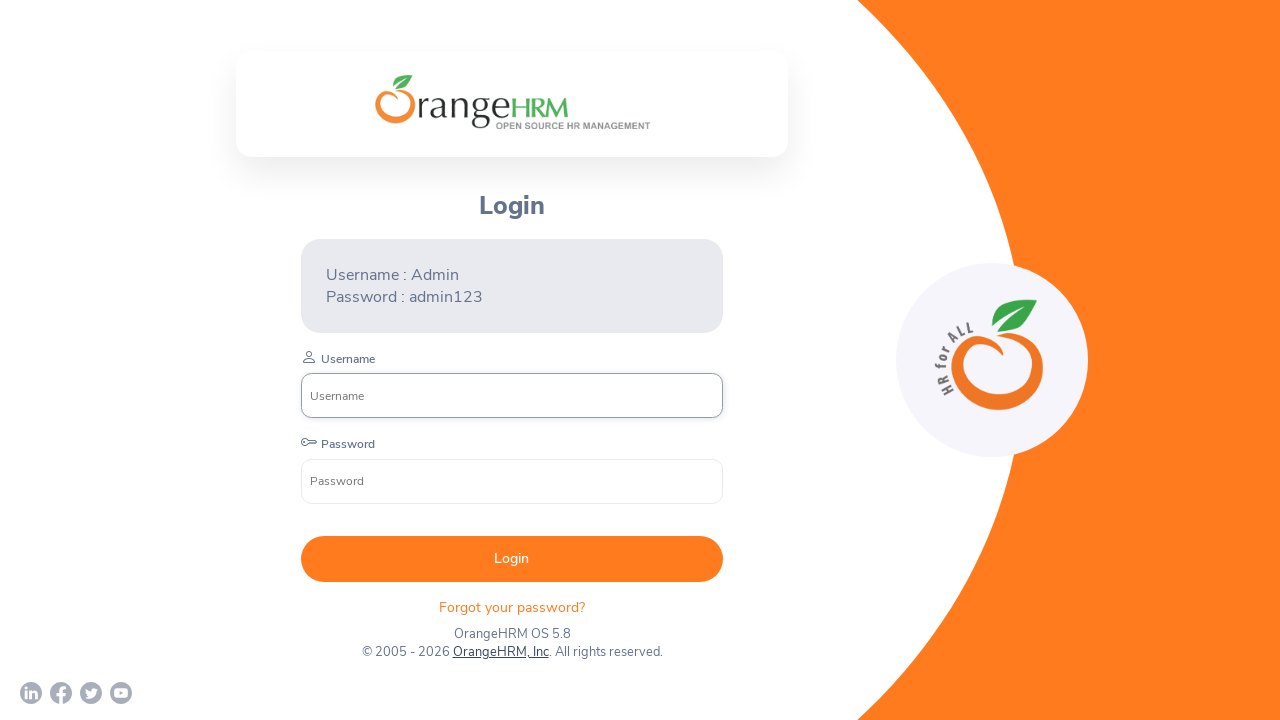

Navigated to OrangeHRM demo site
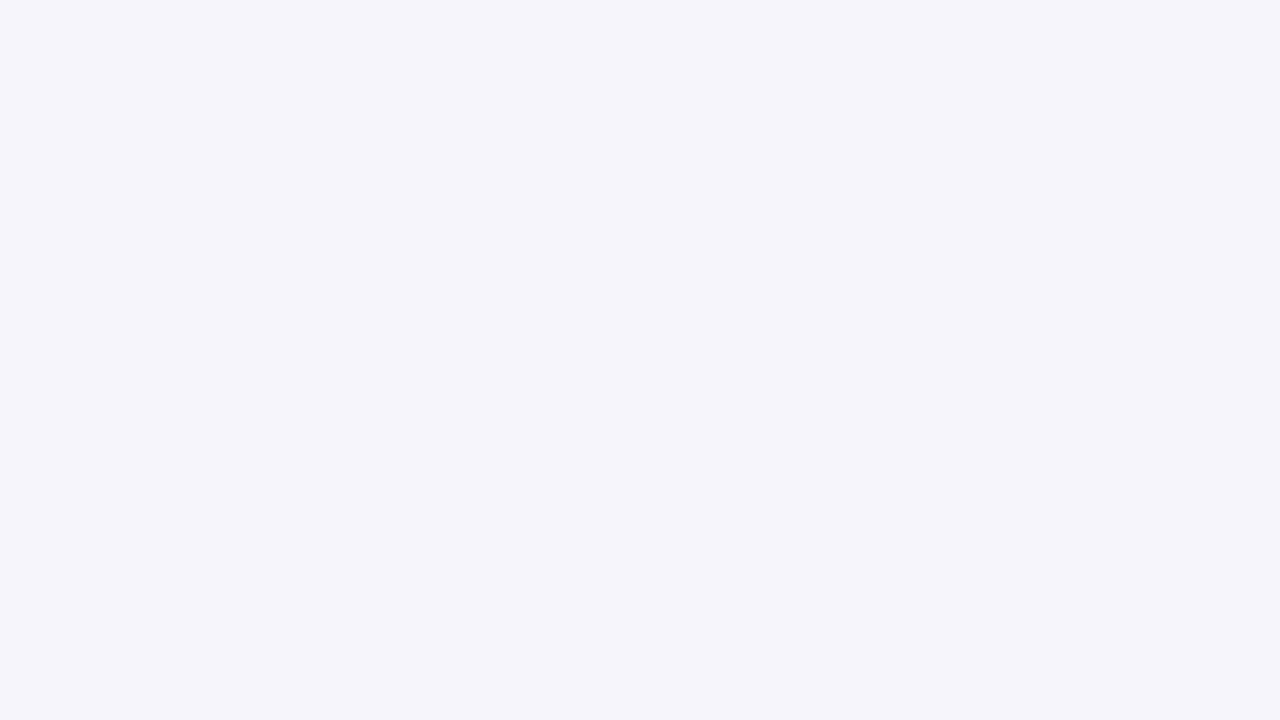

Login page loaded and username field is visible
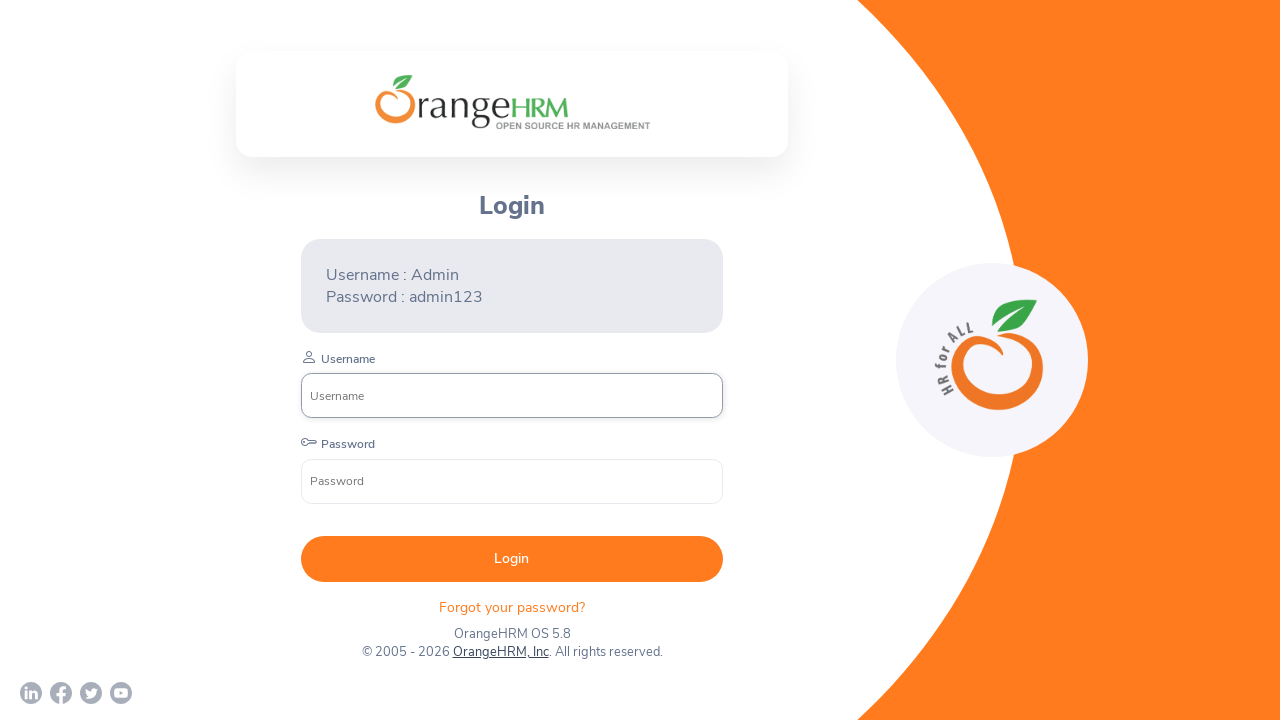

Verified that login is present in the page URL
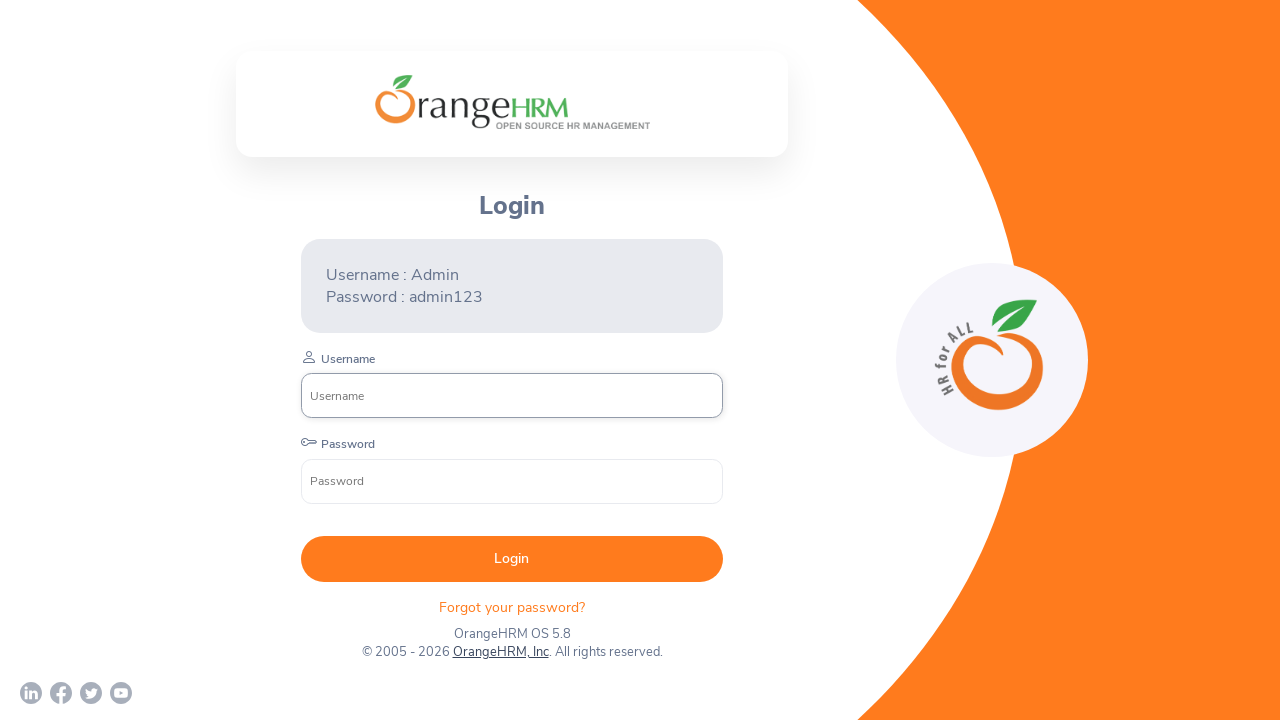

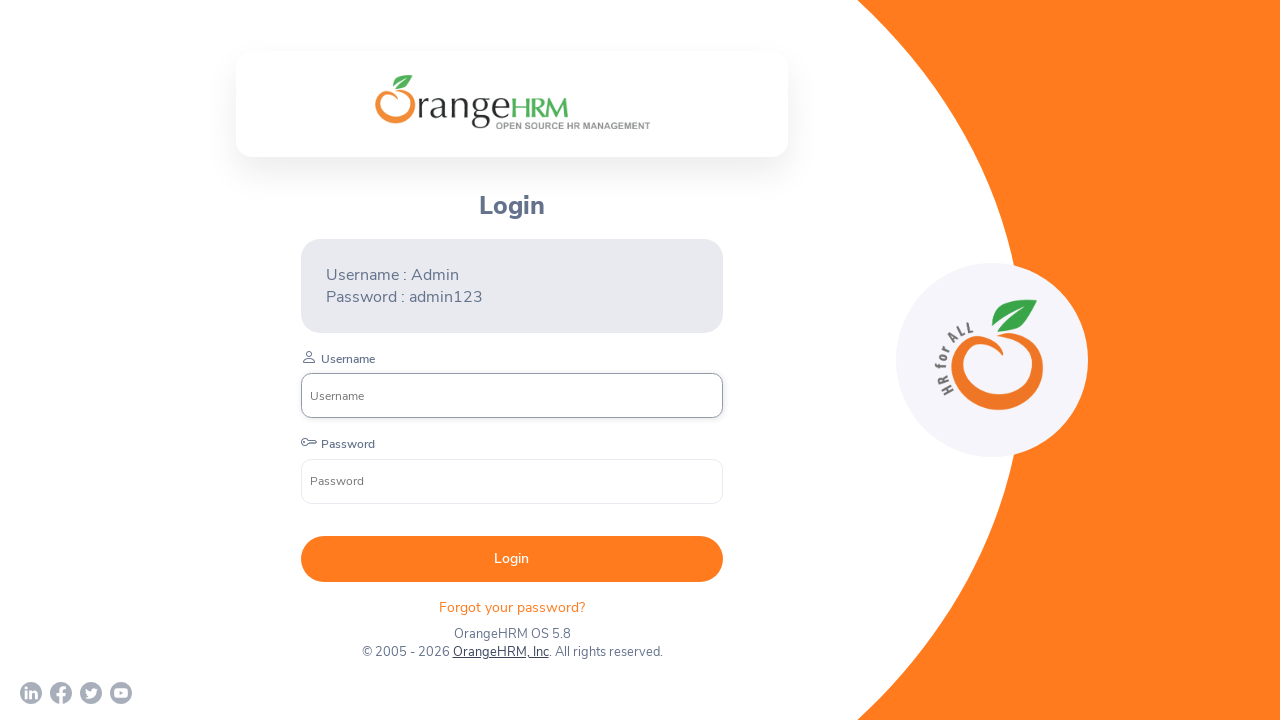